Tests skipping analyze and clicking next to navigate to steer section

Starting URL: https://neuronpedia.org/gemma-scope#analyze

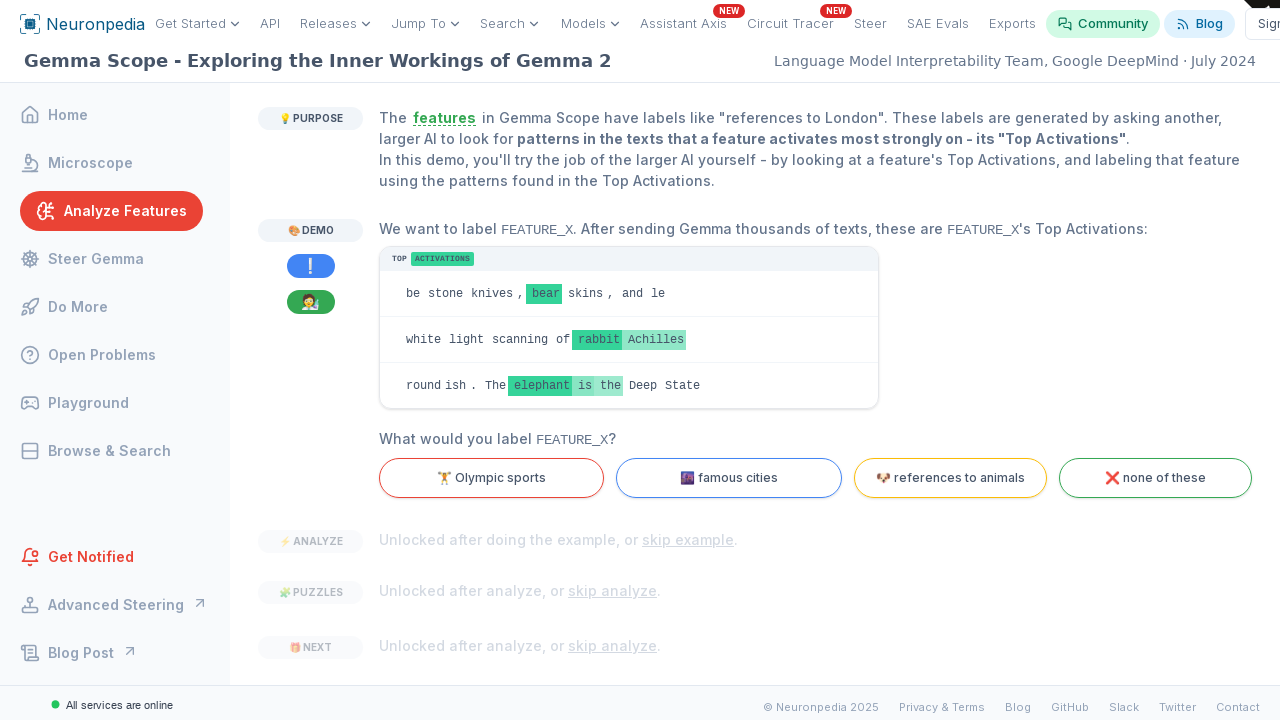

Clicked second 'skip analyze' button to bypass analyze section at (612, 646) on internal:text="skip analyze"i >> nth=1
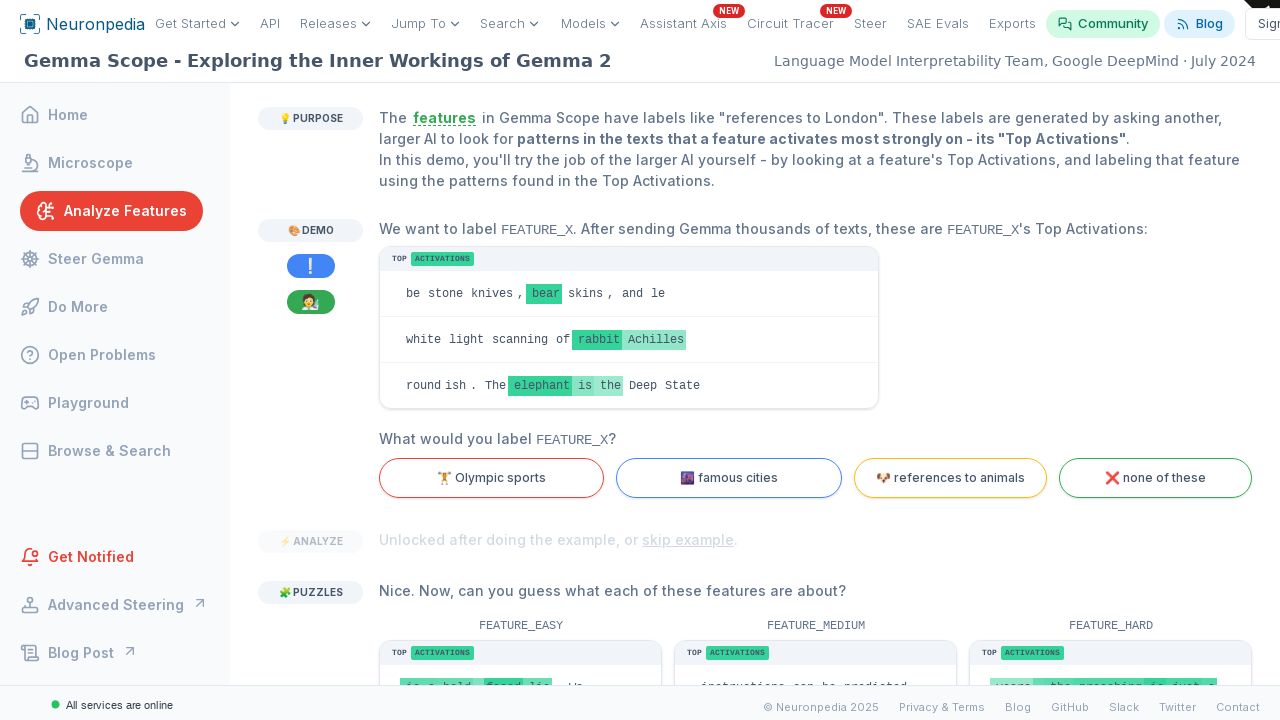

Clicked 'Next - Steer Gemma' button to navigate to steer section at (484, 540) on internal:text=" Next - Steer Gemma"i
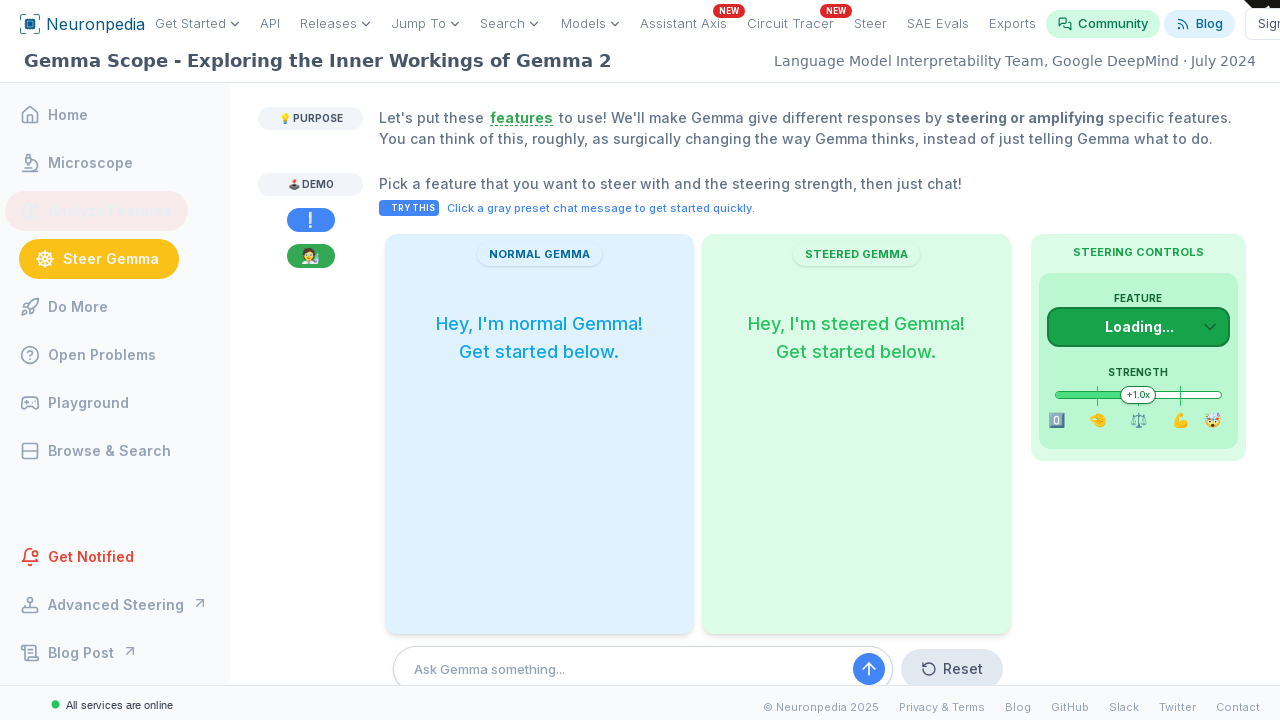

Verified successful navigation to steer section (URL changed to #steer)
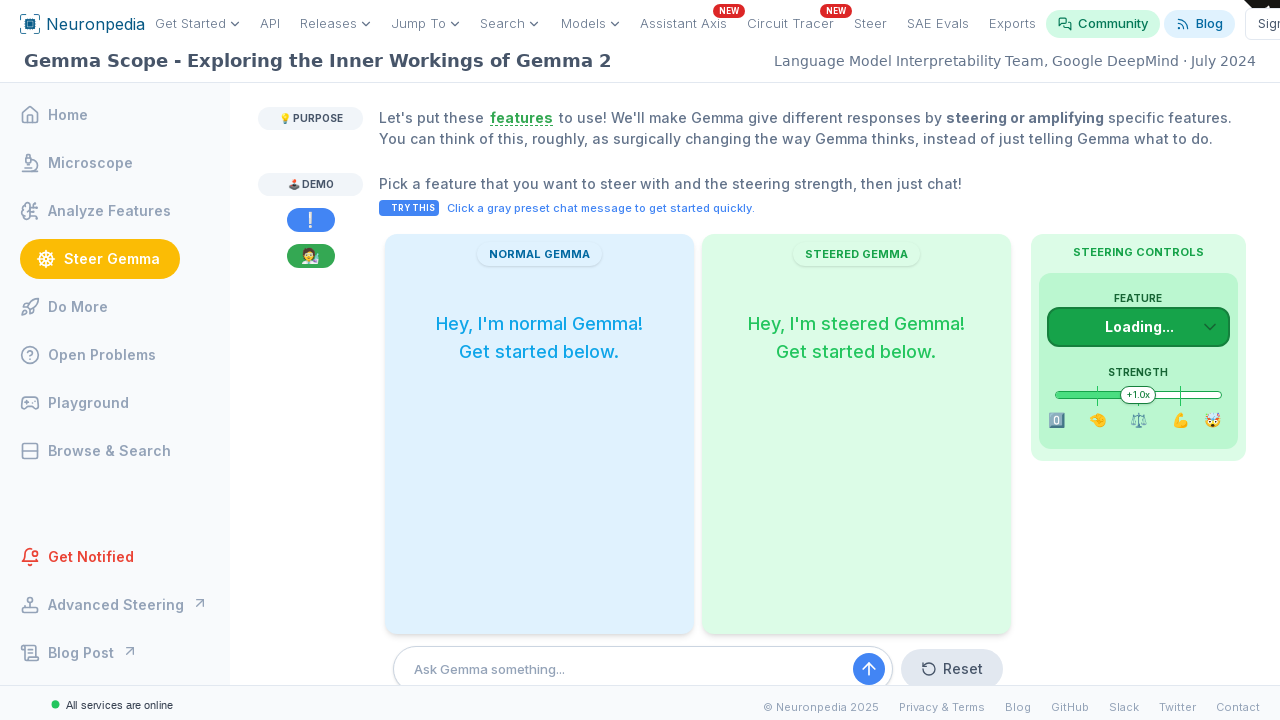

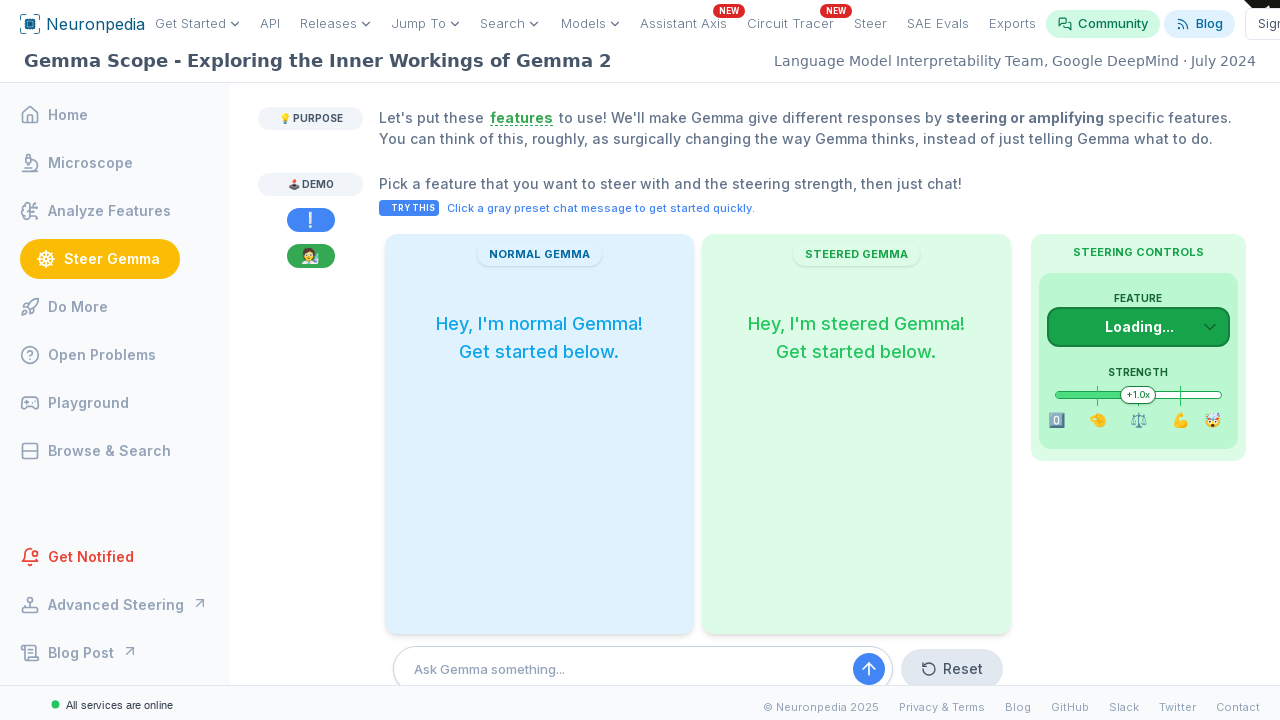